Tests clicking the submit button on the practice form

Starting URL: https://demoqa.com/automation-practice-form

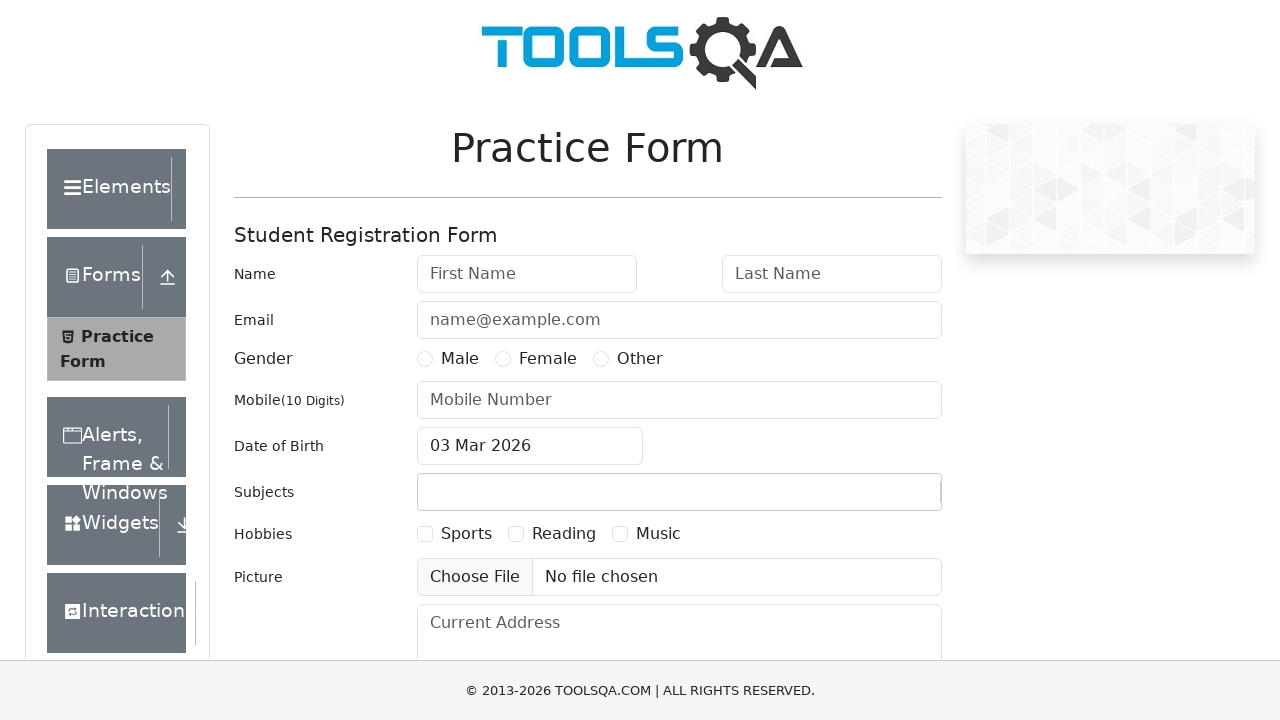

Navigated to practice form page
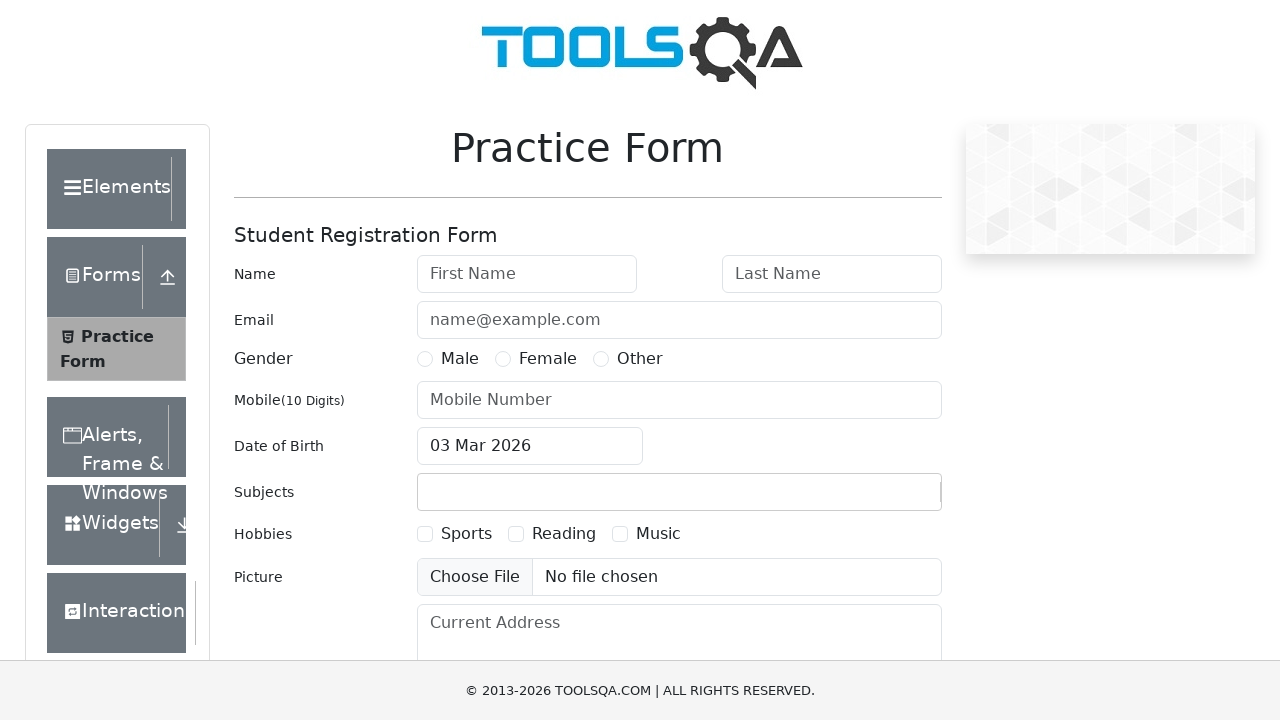

Clicked the Submit button on the practice form at (885, 499) on internal:role=button[name="Submit"i]
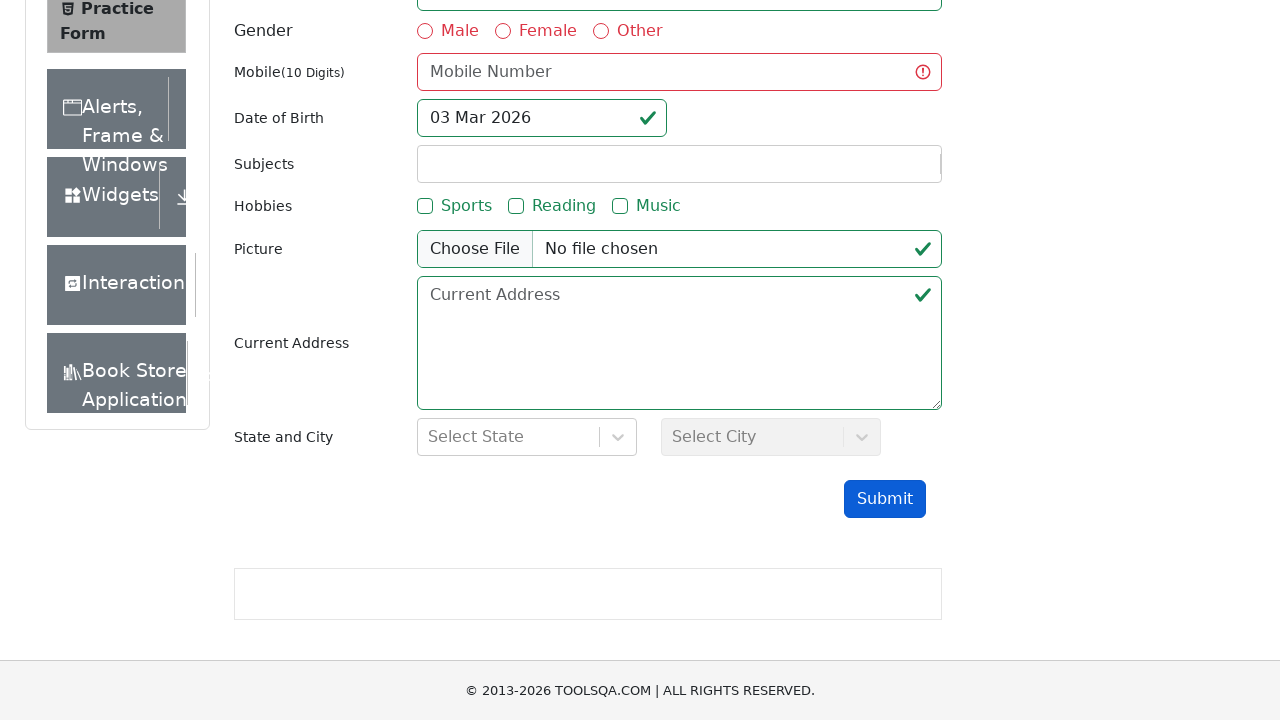

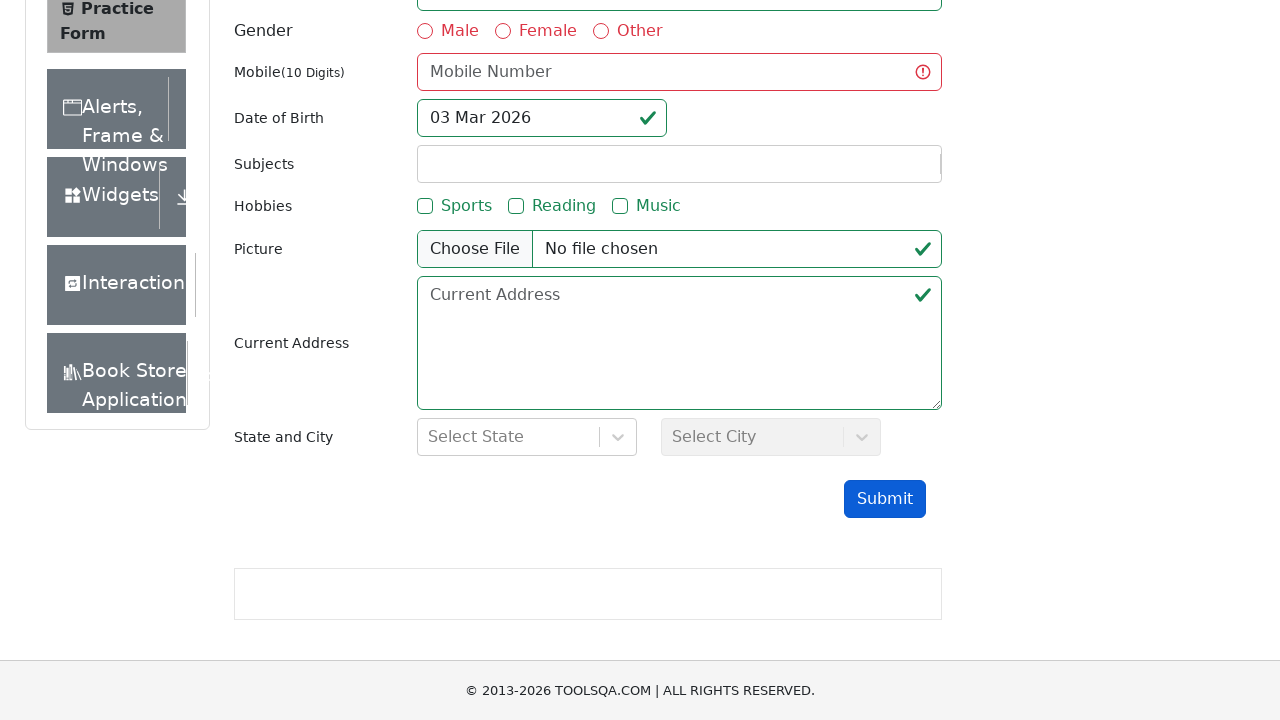